Tests window handling by clicking a link that opens a new window, then closes all browser windows

Starting URL: https://the-internet.herokuapp.com/windows

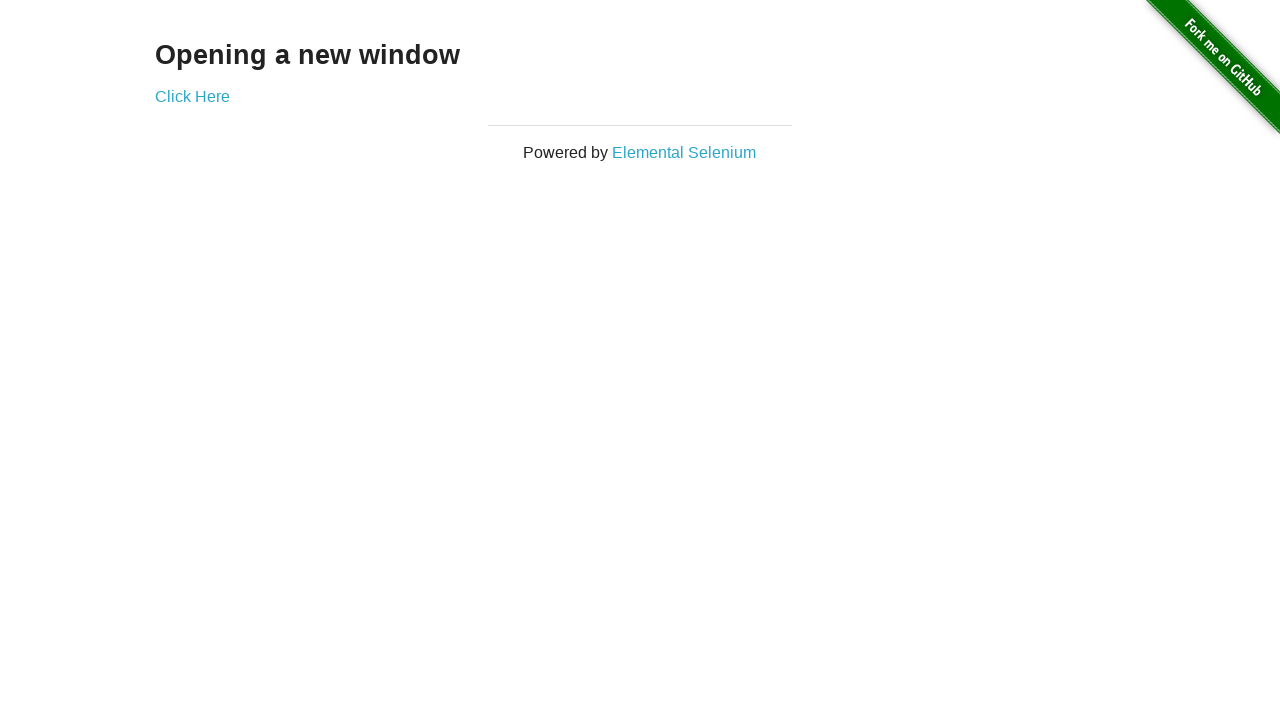

Clicked 'Click Here' link to open new window at (192, 96) on a:has-text('Click Here')
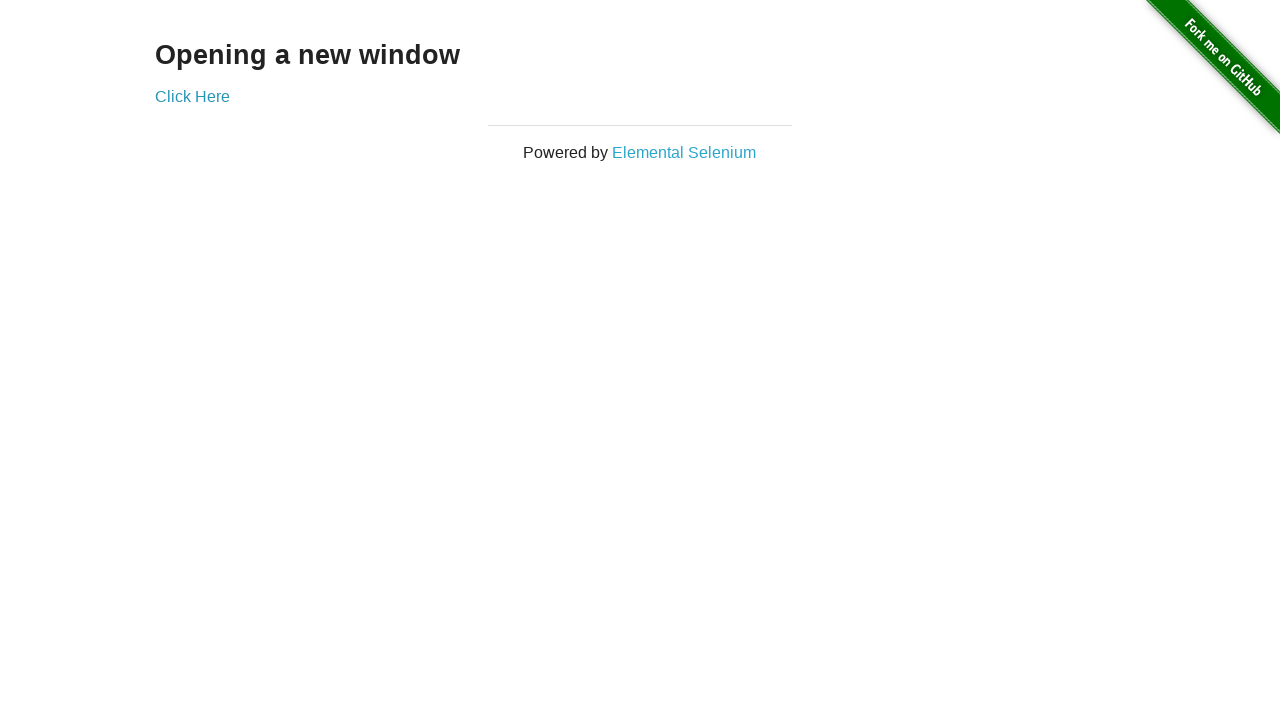

New window/page opened and captured
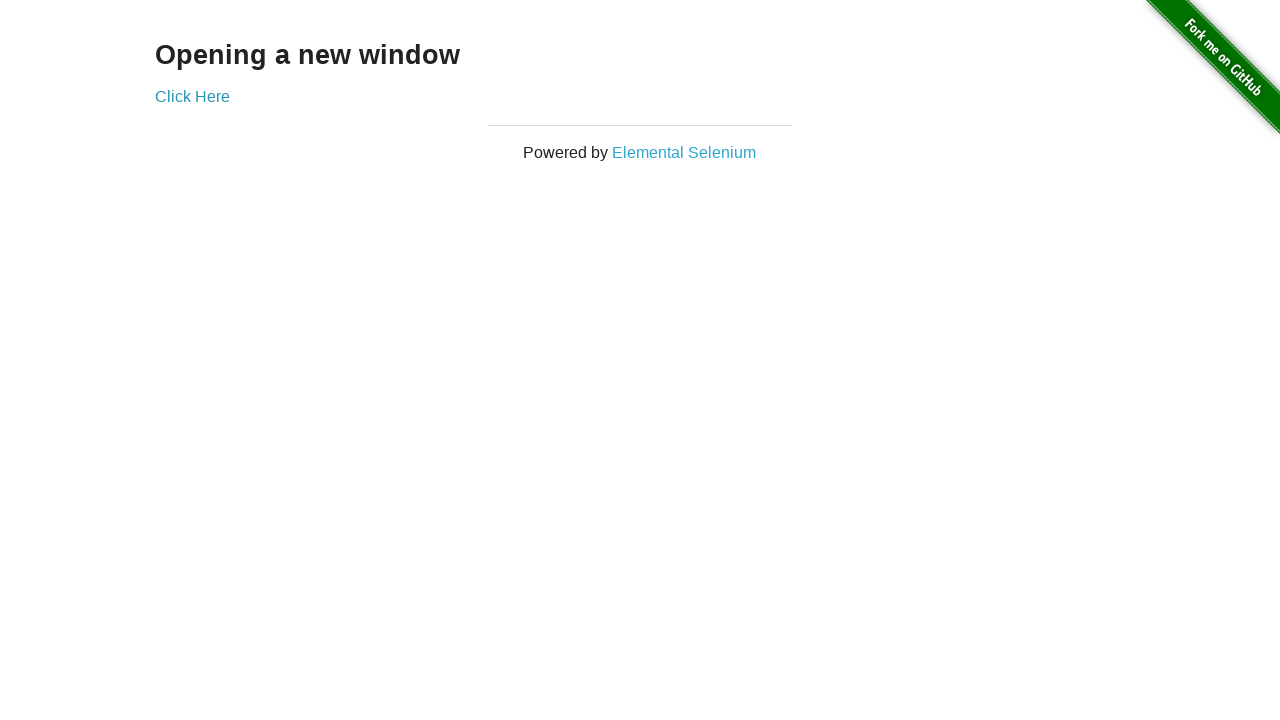

New page finished loading
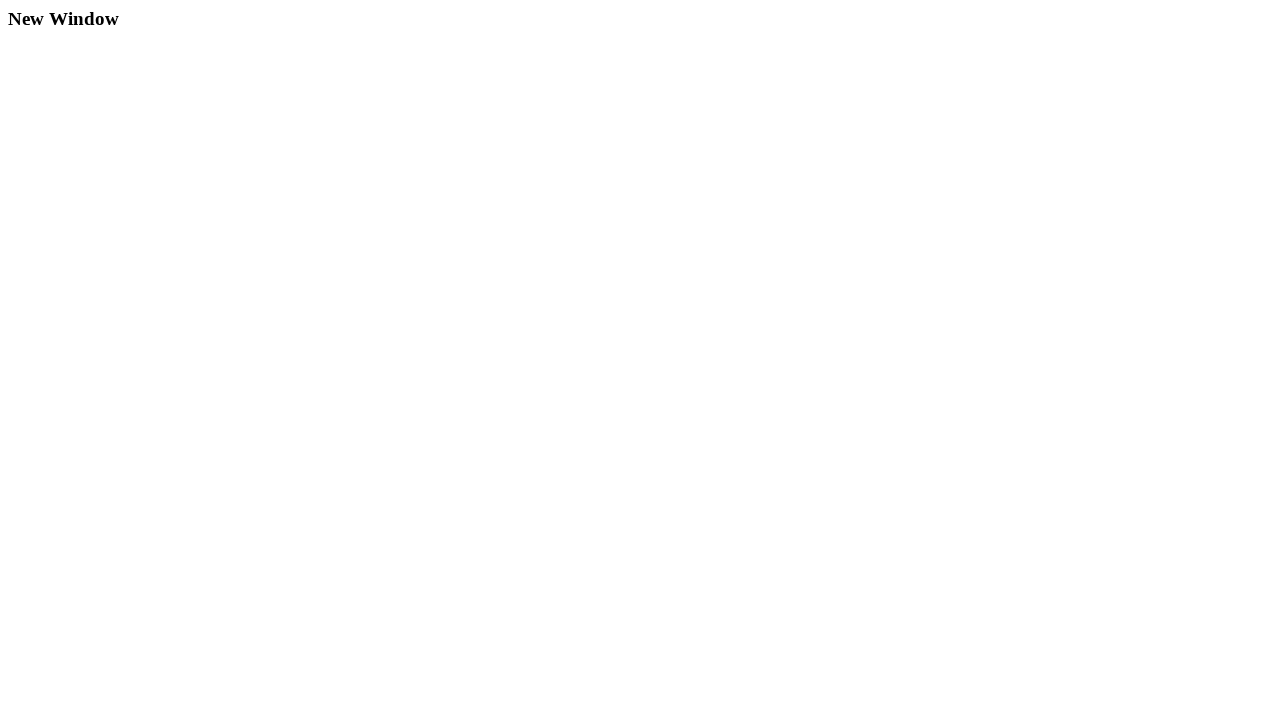

Both windows are now open - window handling complete
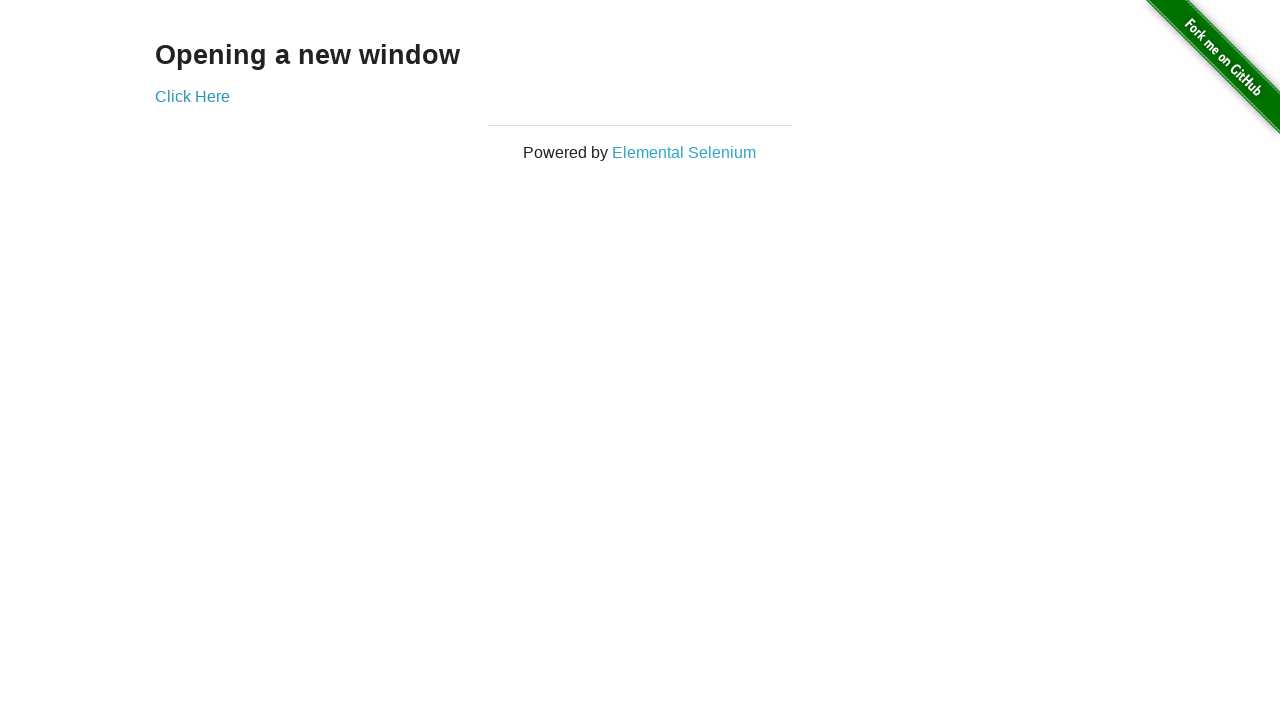

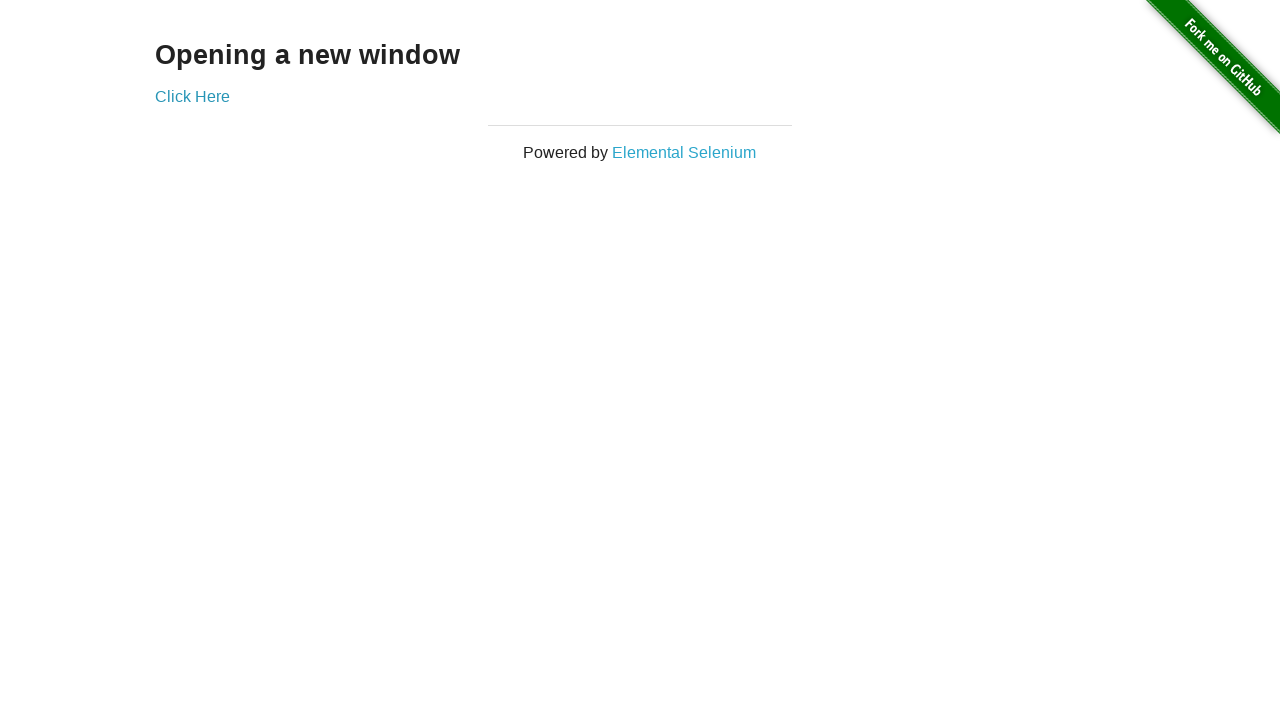